Tests the Buttons section on DemoQA by navigating to the Elements page, clicking on the Buttons menu item, clicking the "Click Me" button, and verifying the dynamic click message appears.

Starting URL: https://demoqa.com/elements

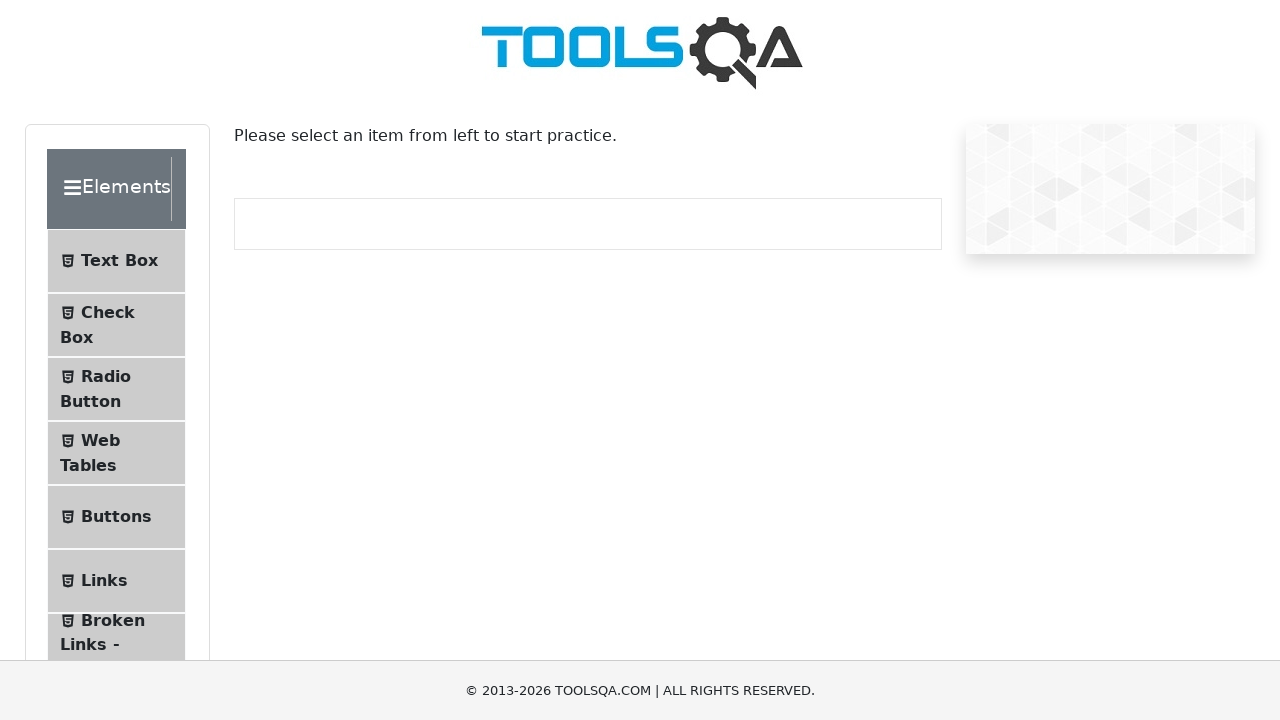

Clicked on the Buttons menu item in the sidebar at (116, 517) on xpath=//span[text()='Buttons']
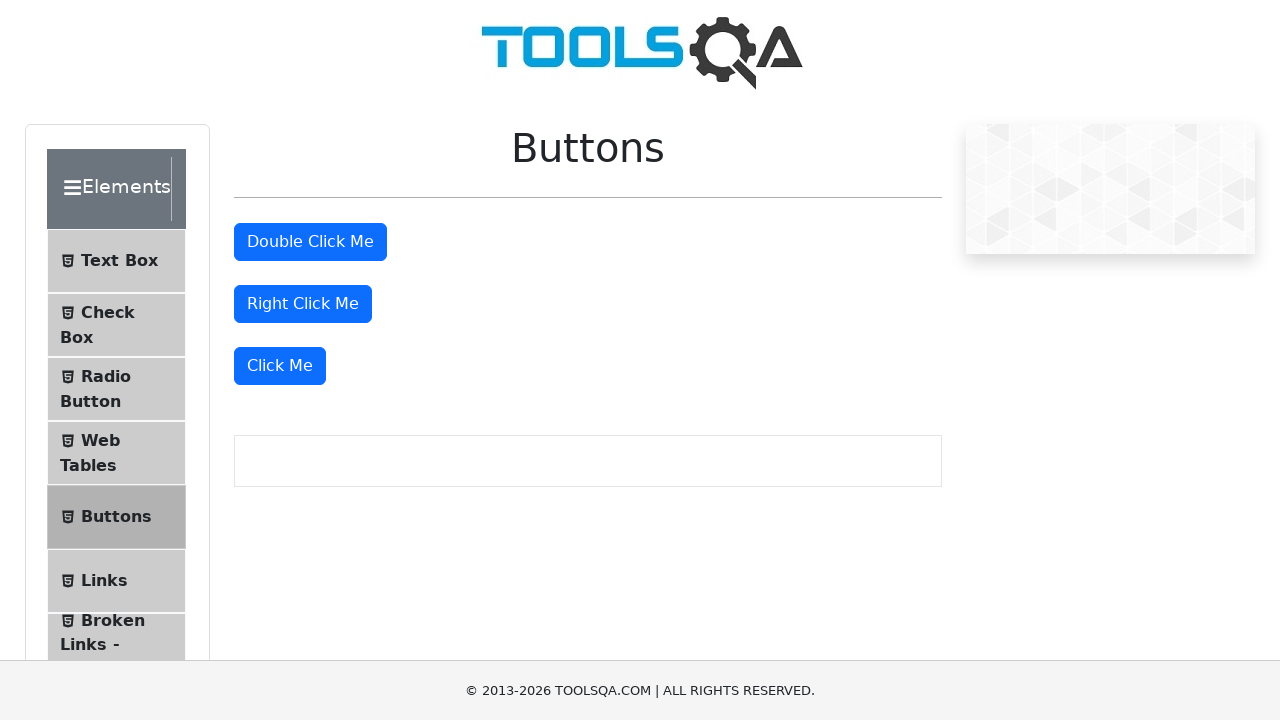

Clicked the 'Click Me' button at (280, 366) on xpath=//button[text()='Click Me']
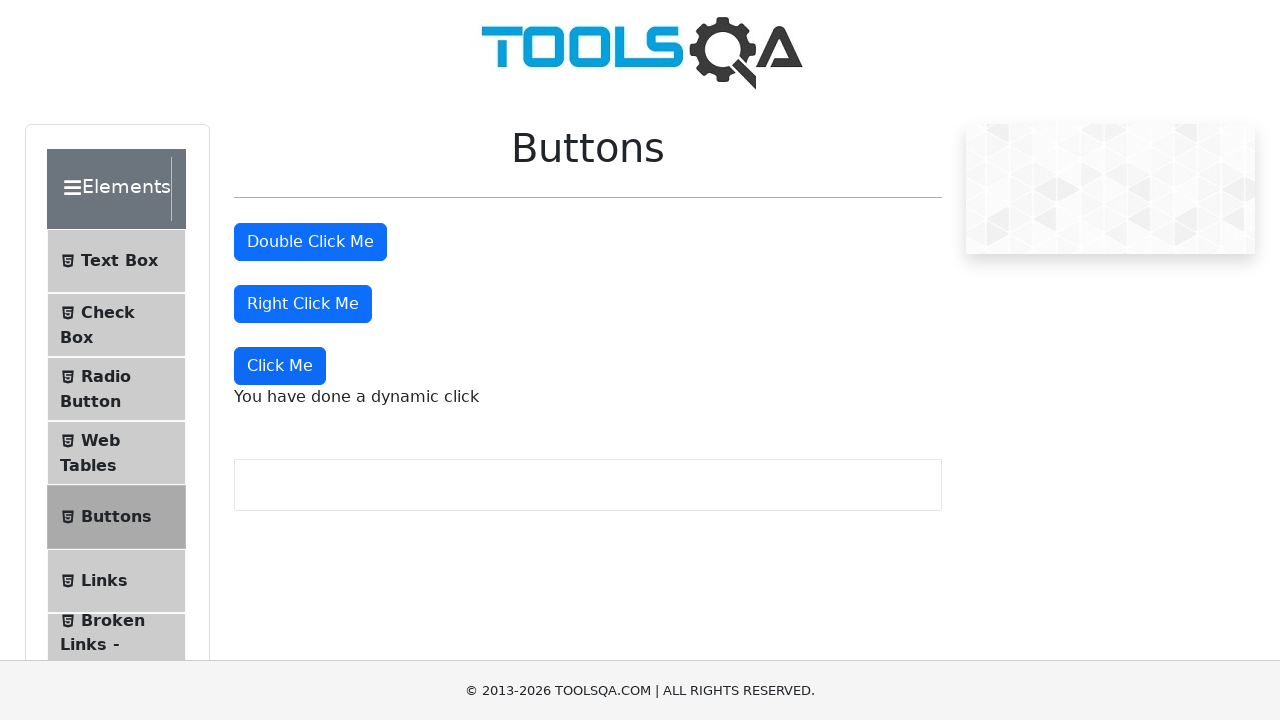

Verified the dynamic click message appeared
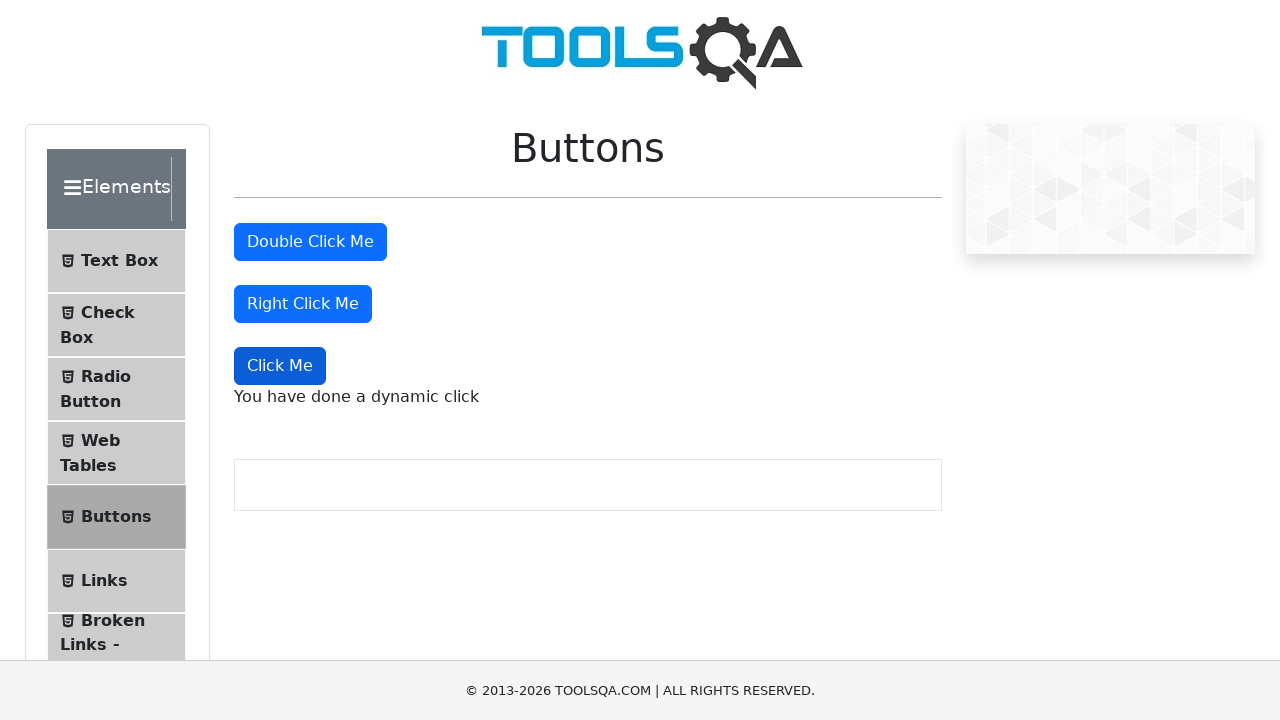

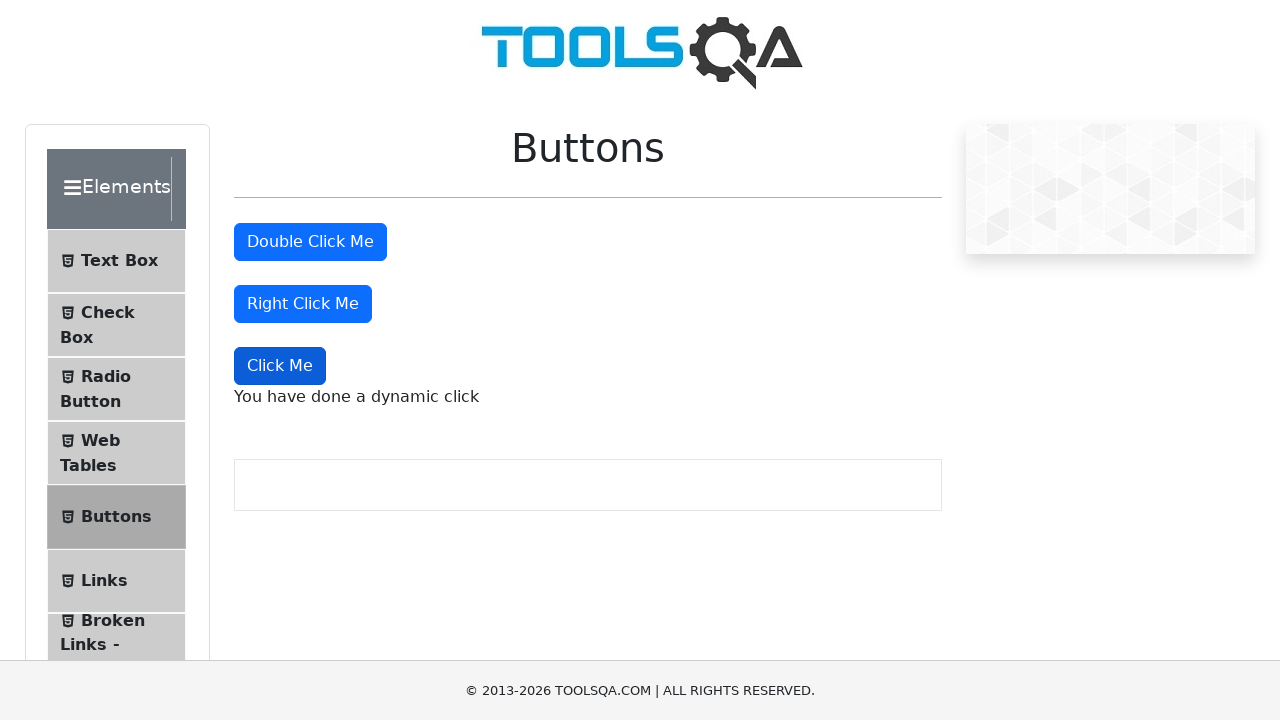